Tests AJAX functionality by selecting 'Desktop' from a dropdown category and clicking the 'Code In It' button.

Starting URL: https://testpages.herokuapp.com/styled/basic-ajax-test.html

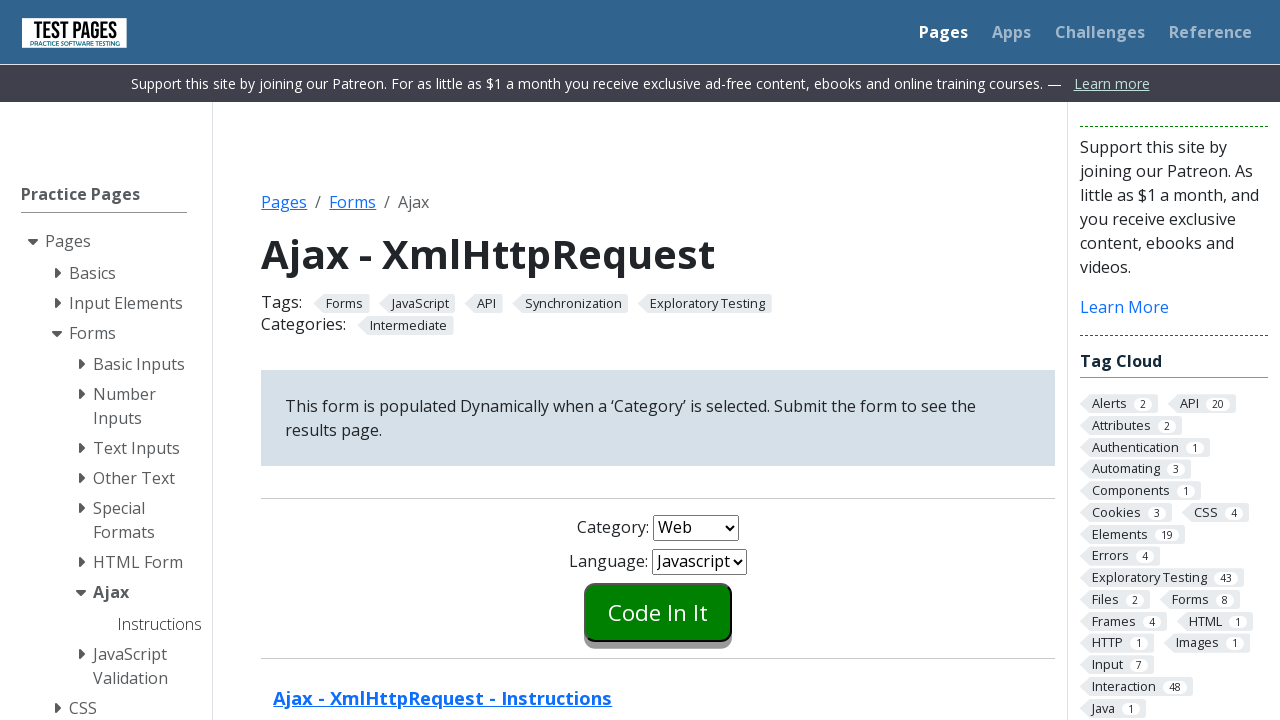

Selected 'Desktop' from the category dropdown on #combo1
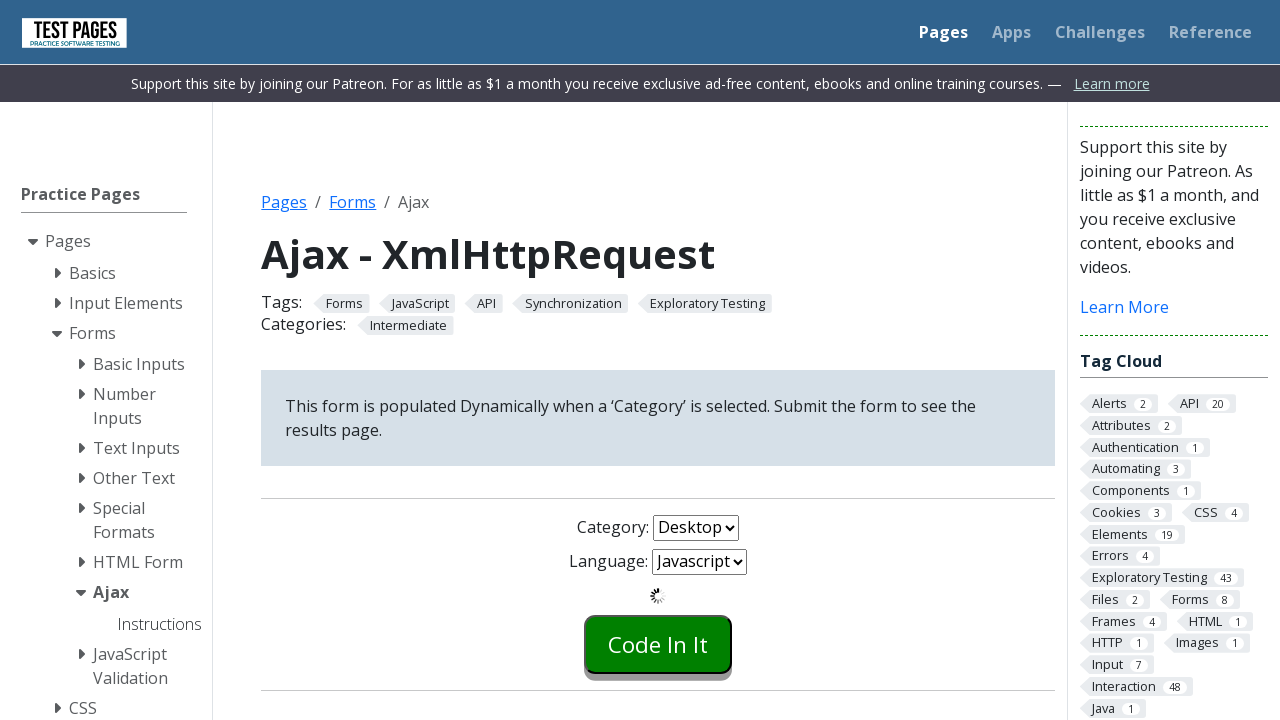

Waited 3 seconds for AJAX response to load the second dropdown
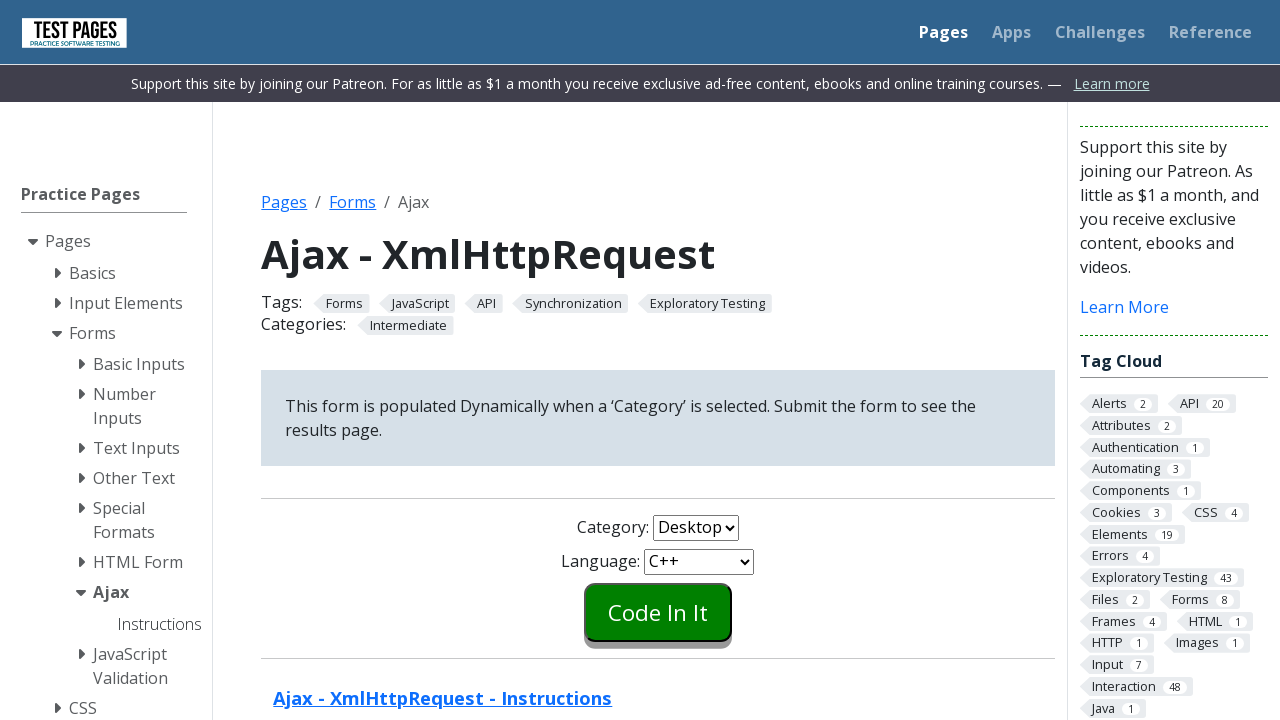

Clicked the 'Code In It' button at (658, 612) on input[value='Code In It']
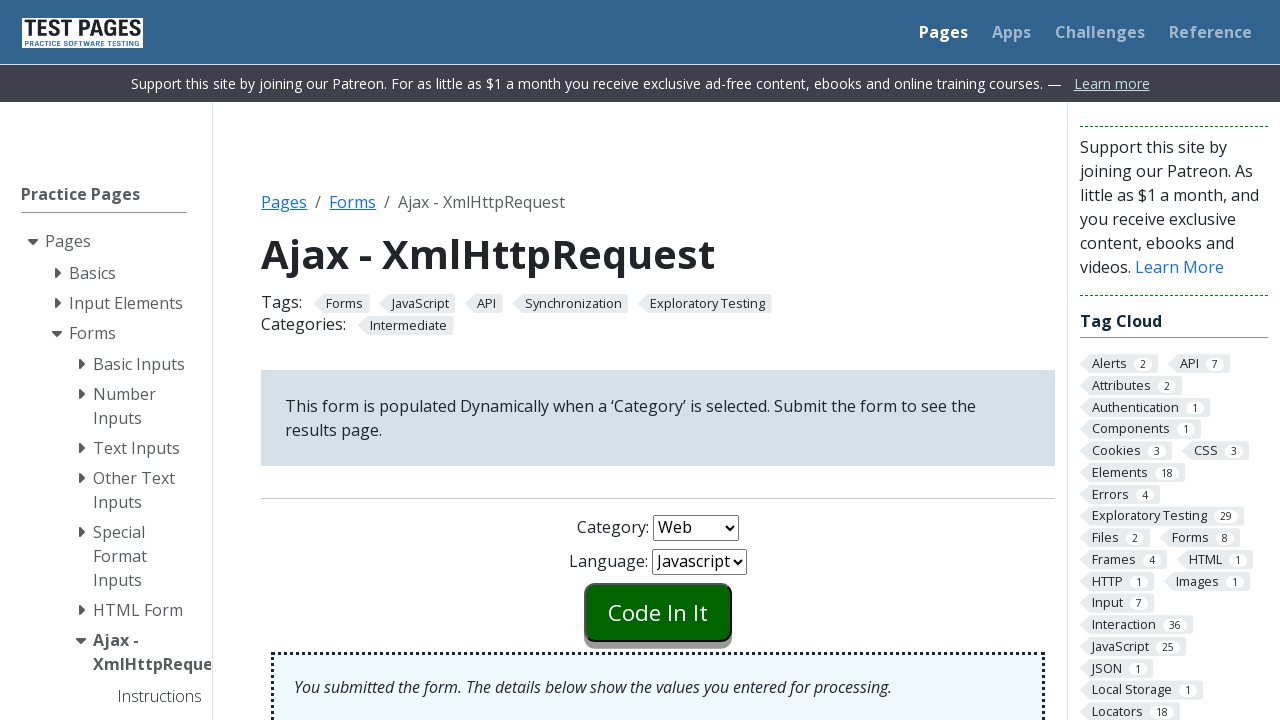

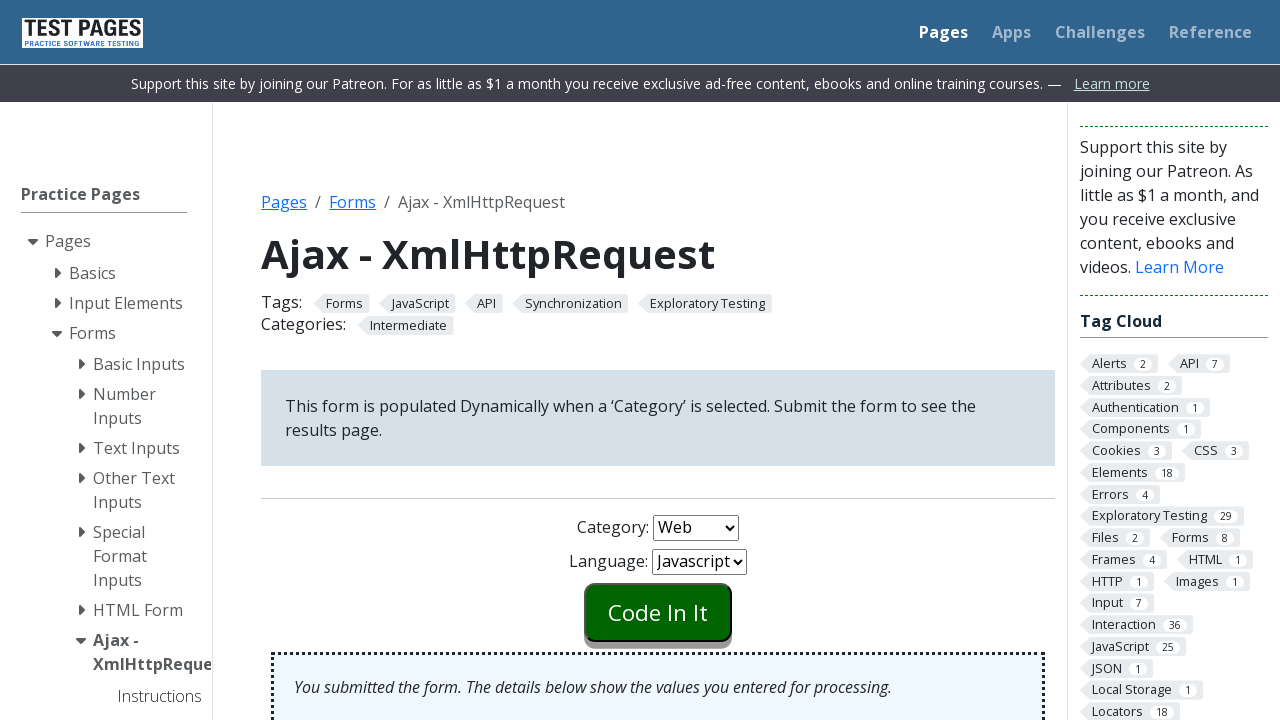